Tests a sortable table by verifying the table structure, clicking on a column header to sort the table, and checking that the table elements are interactive.

Starting URL: https://v1.training-support.net/selenium/tables

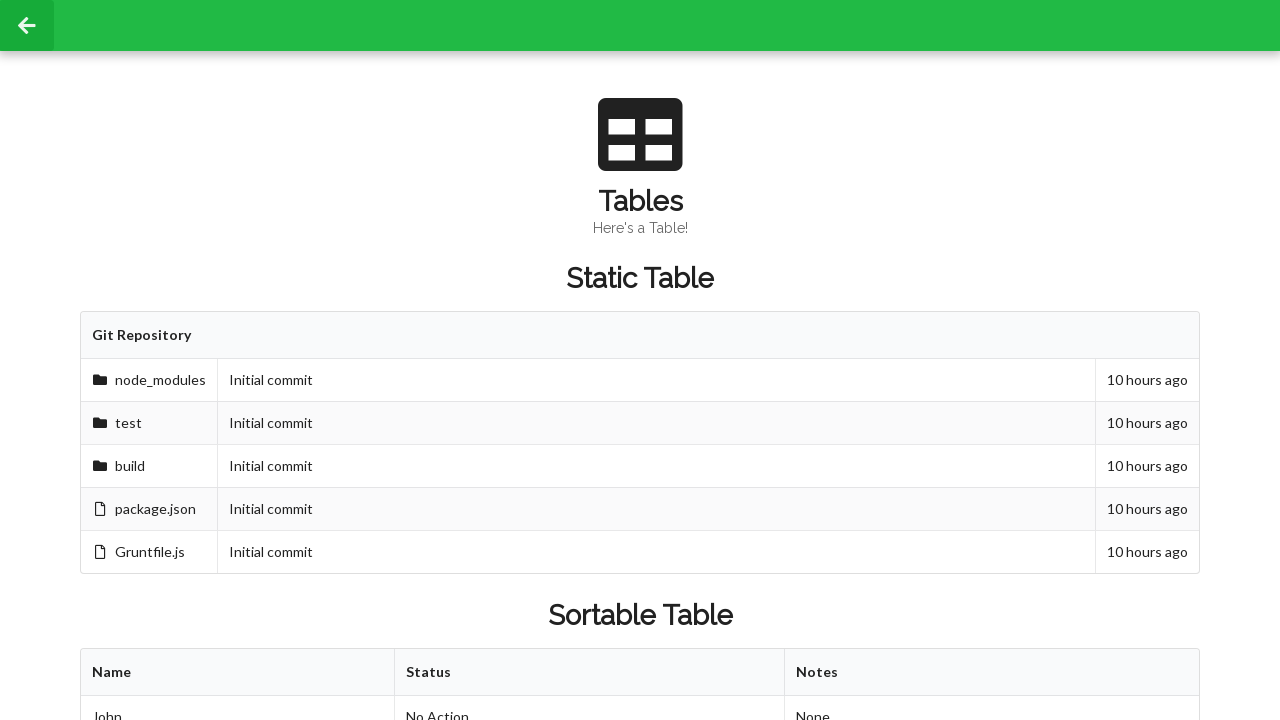

Waited for sortable table with id 'sortableTable' to be present
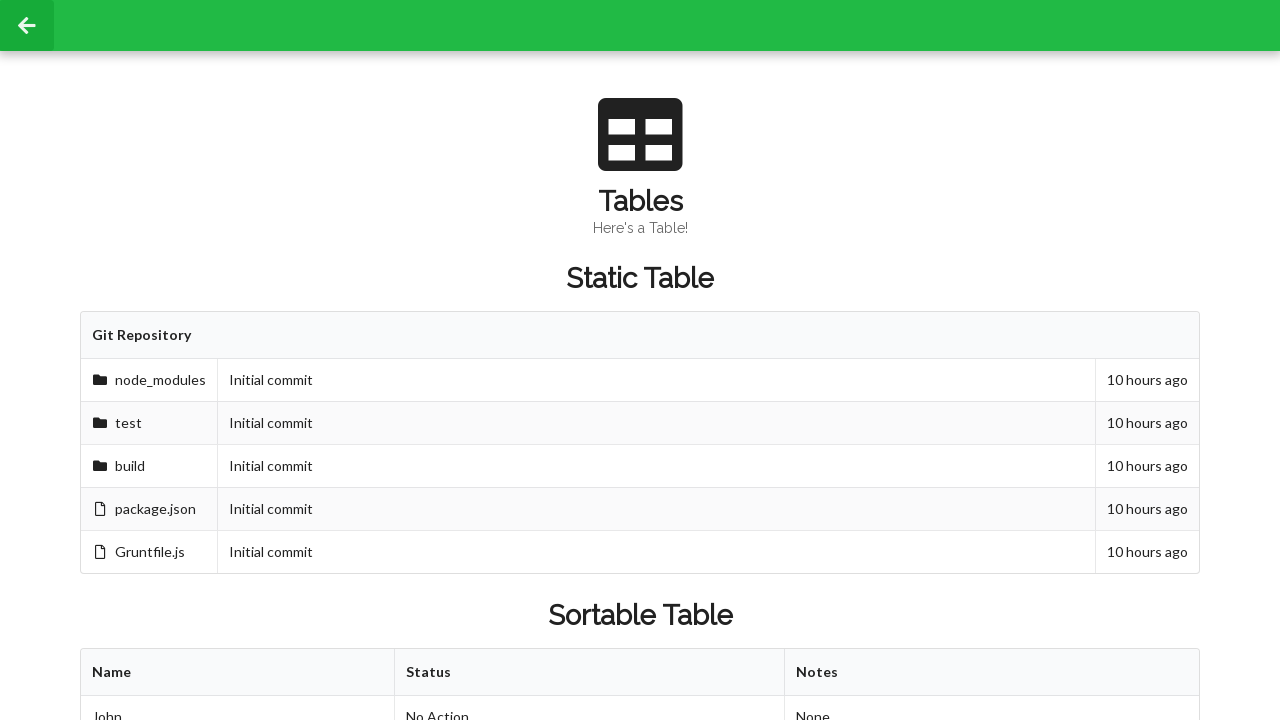

Located the second table on the page
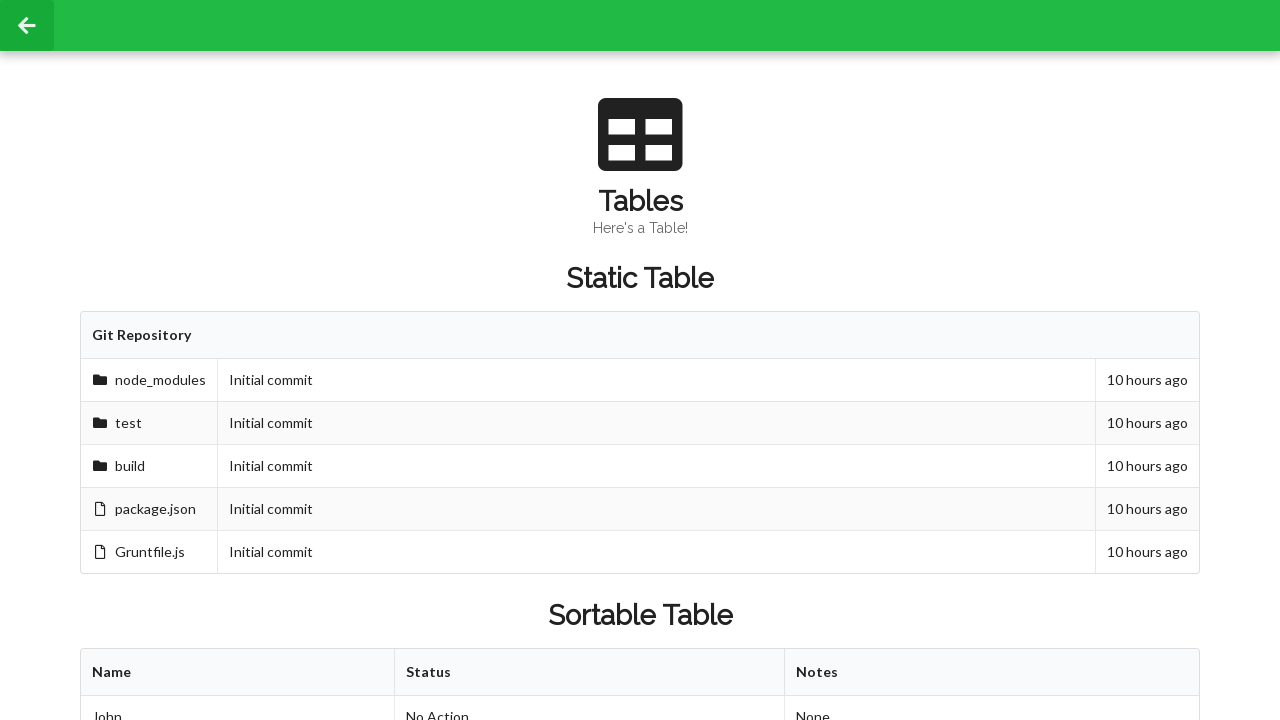

Verified table headers are present
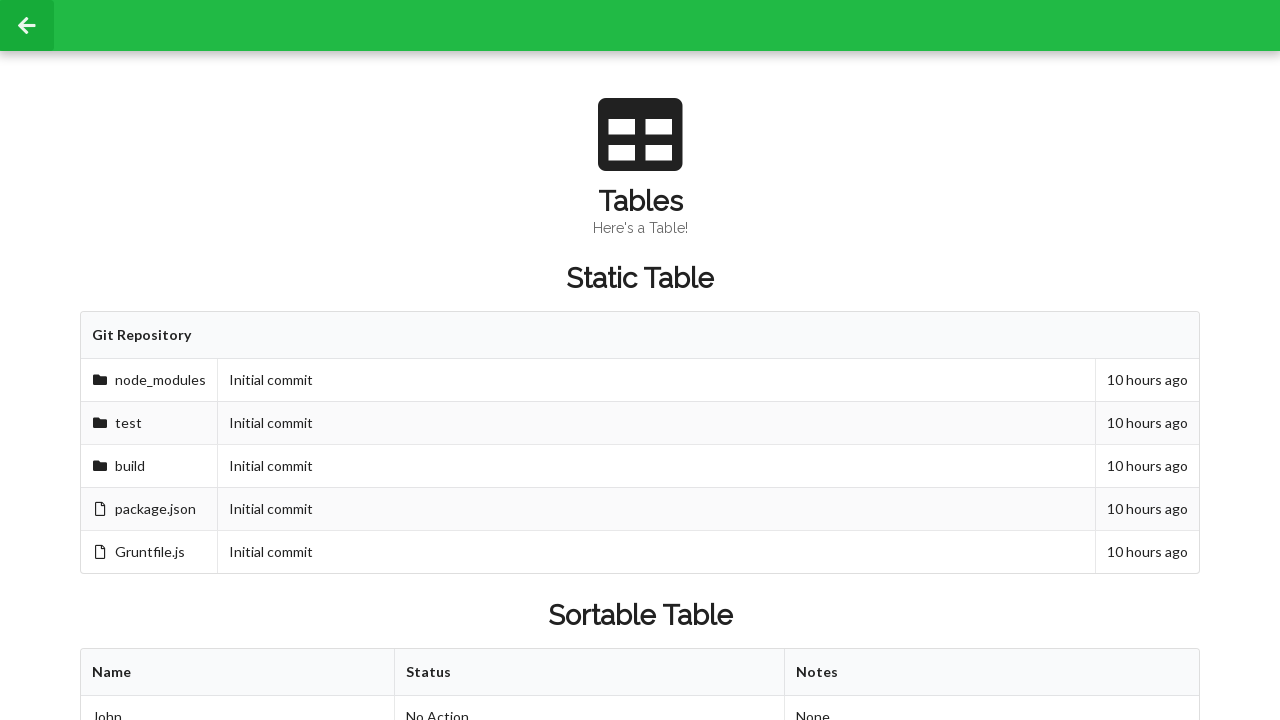

Verified table body rows are present
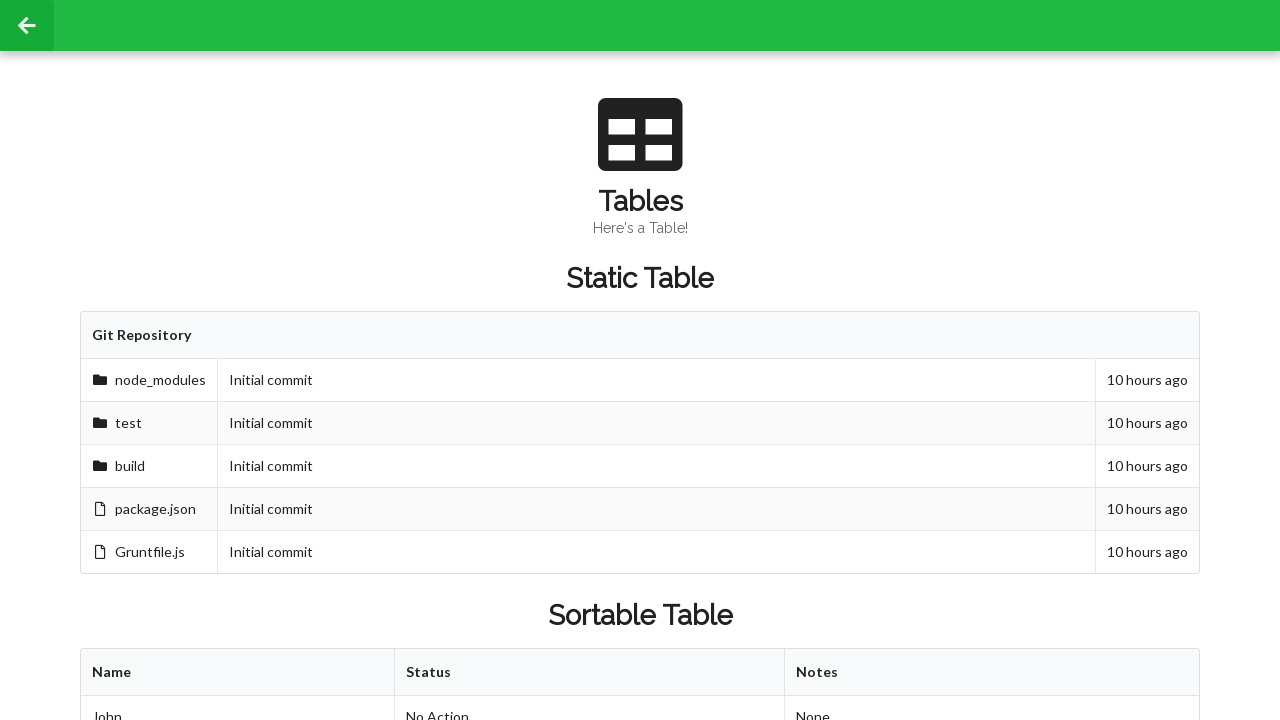

Retrieved text content from table cell (row 2, column 2): 'Approved'
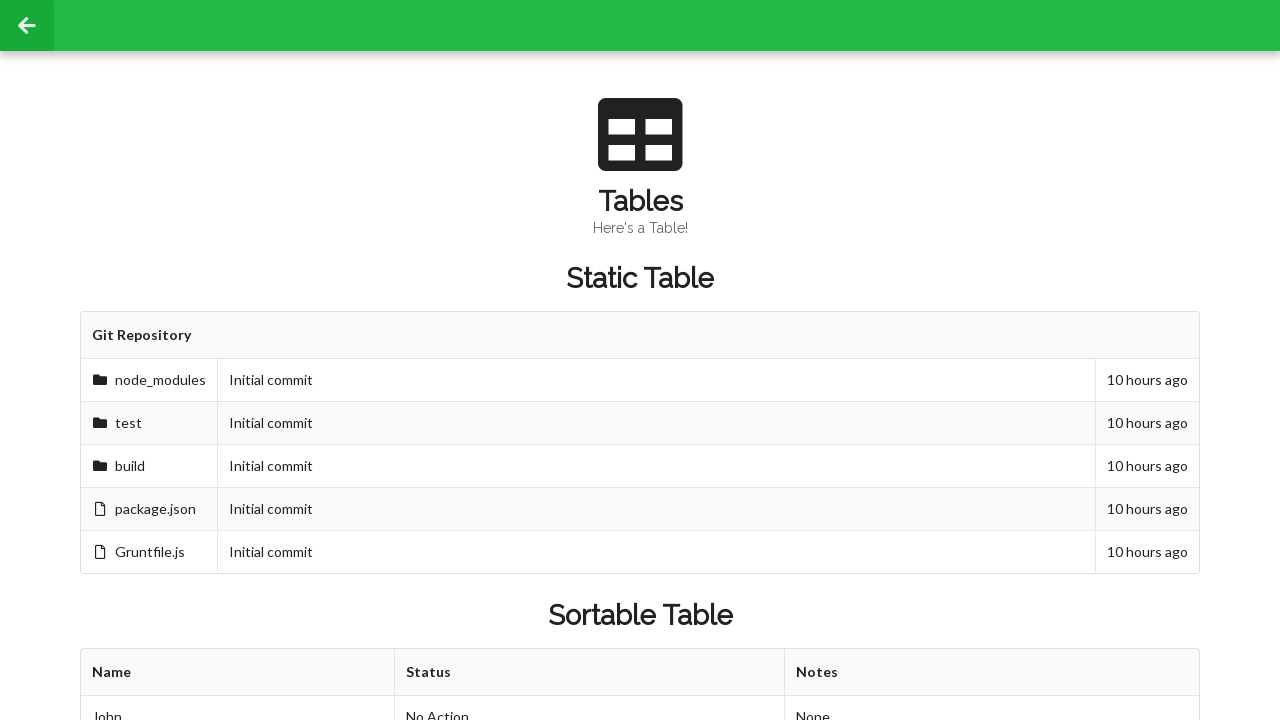

Clicked first header column to sort the table at (238, 673) on xpath=//table[@id='sortableTable']/thead/tr[1]/th[1]
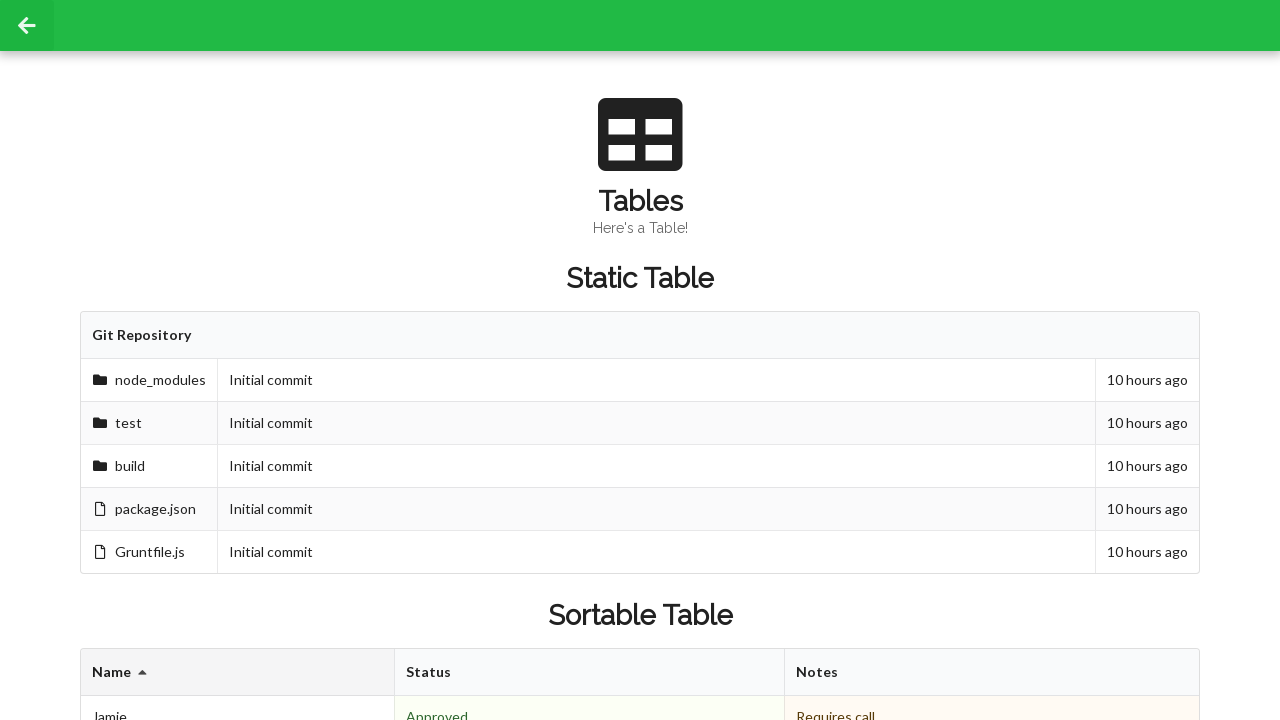

Verified table footer is present and full table is rendered
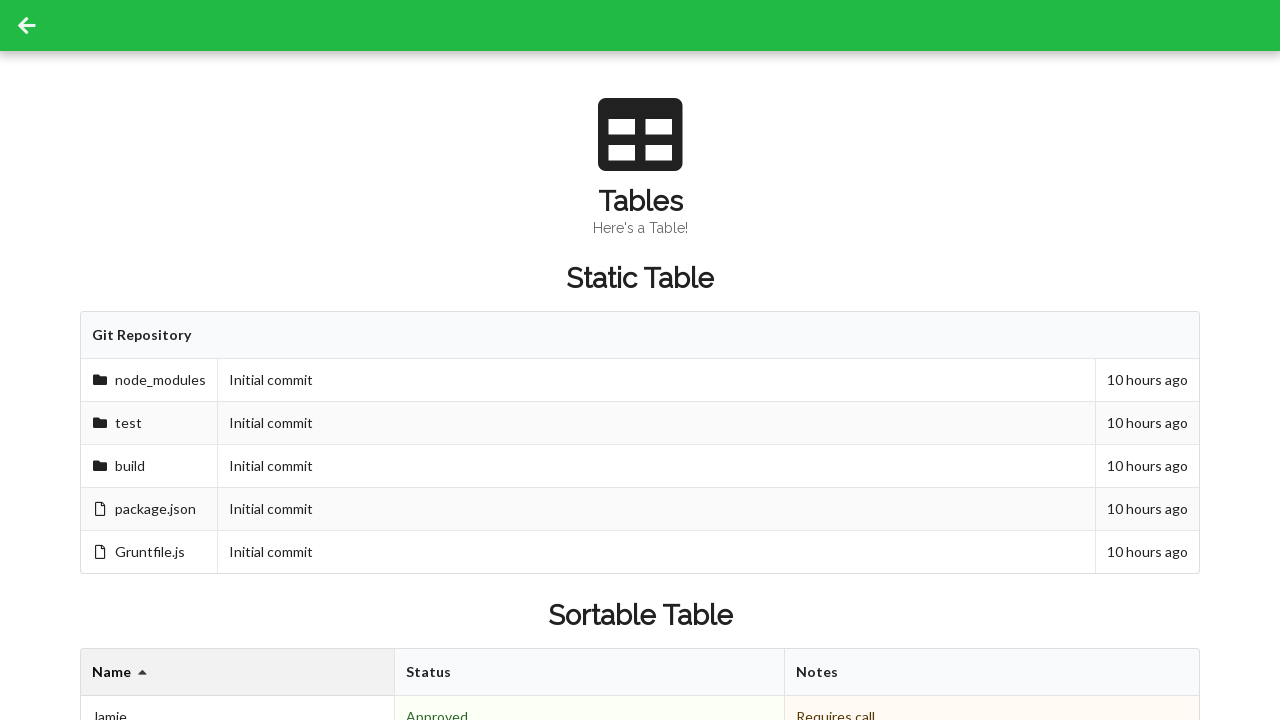

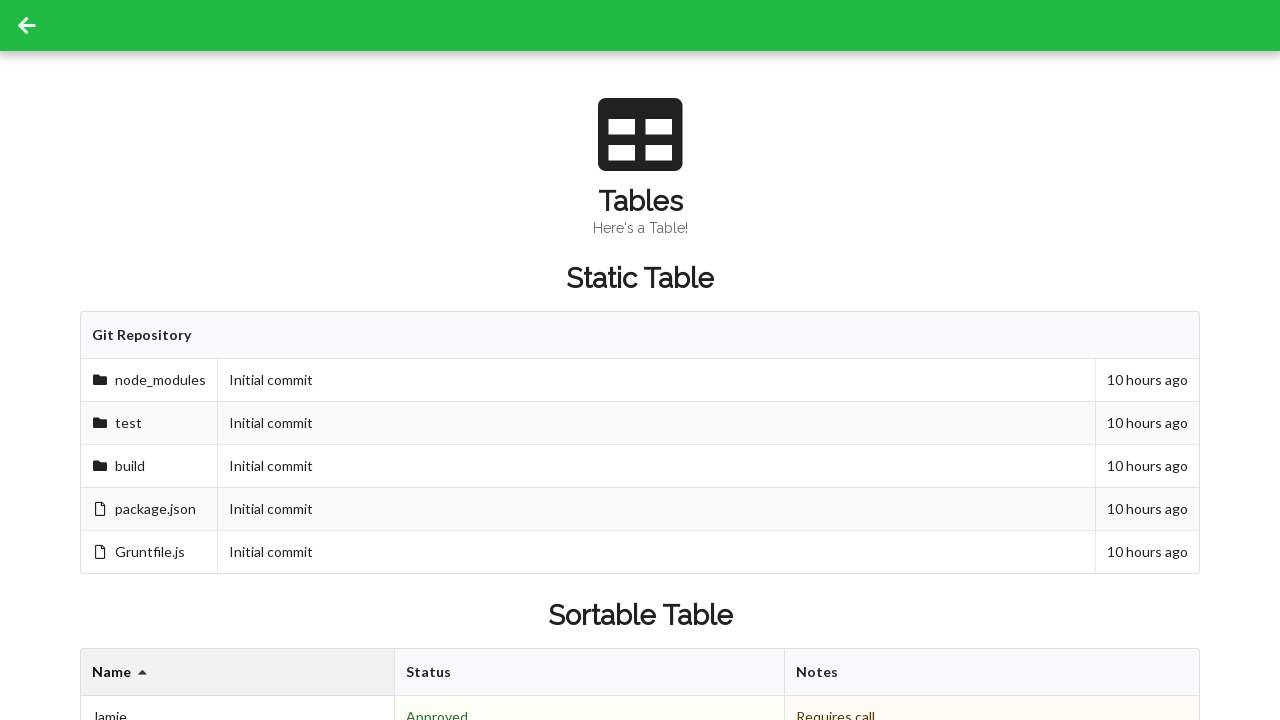